Tests a registration form by filling in first name, last name, and email fields, then submitting the form and verifying successful registration

Starting URL: http://suninjuly.github.io/registration1.html

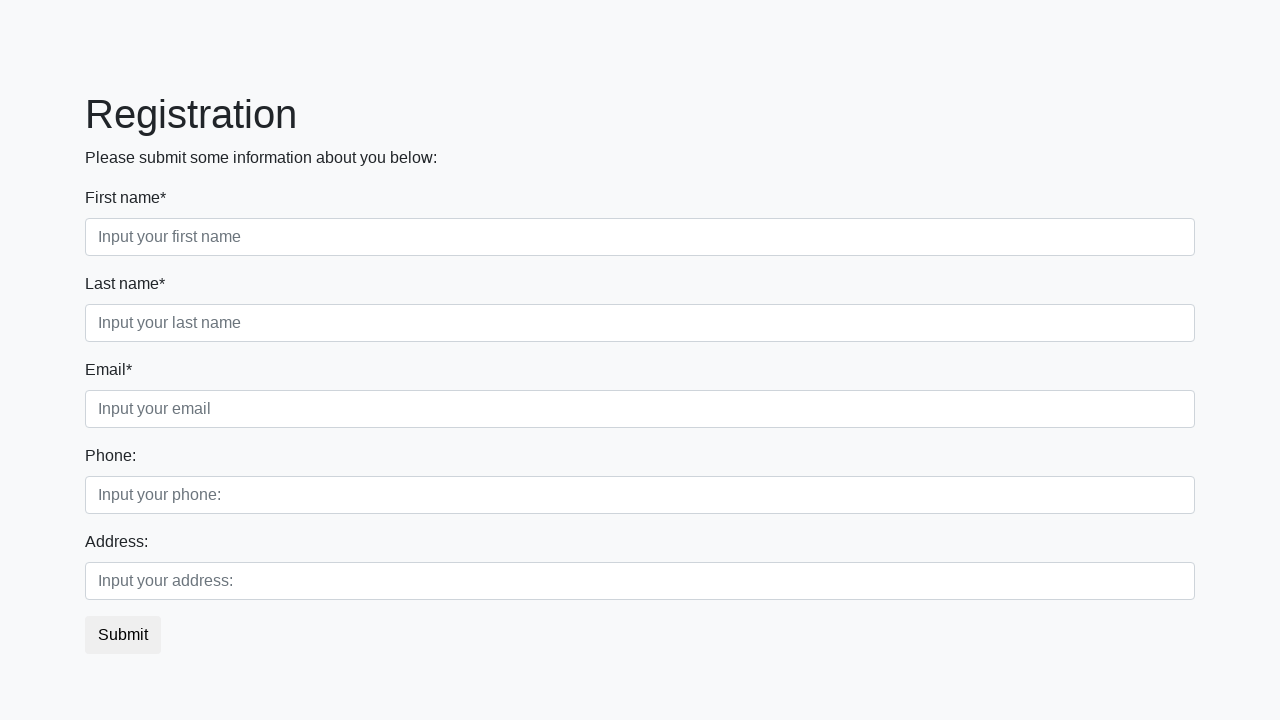

Filled first name field with 'Ivan' on [placeholder='Input your first name']
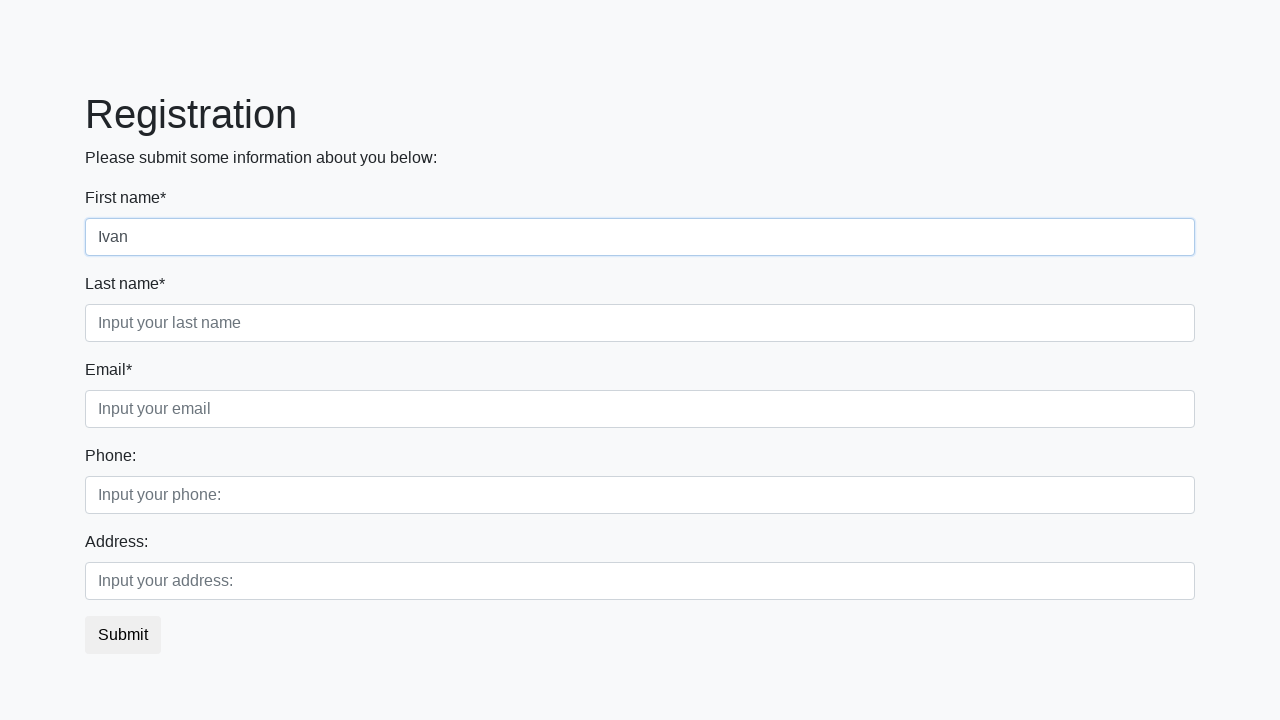

Filled last name field with 'Petrov' on [placeholder='Input your last name']
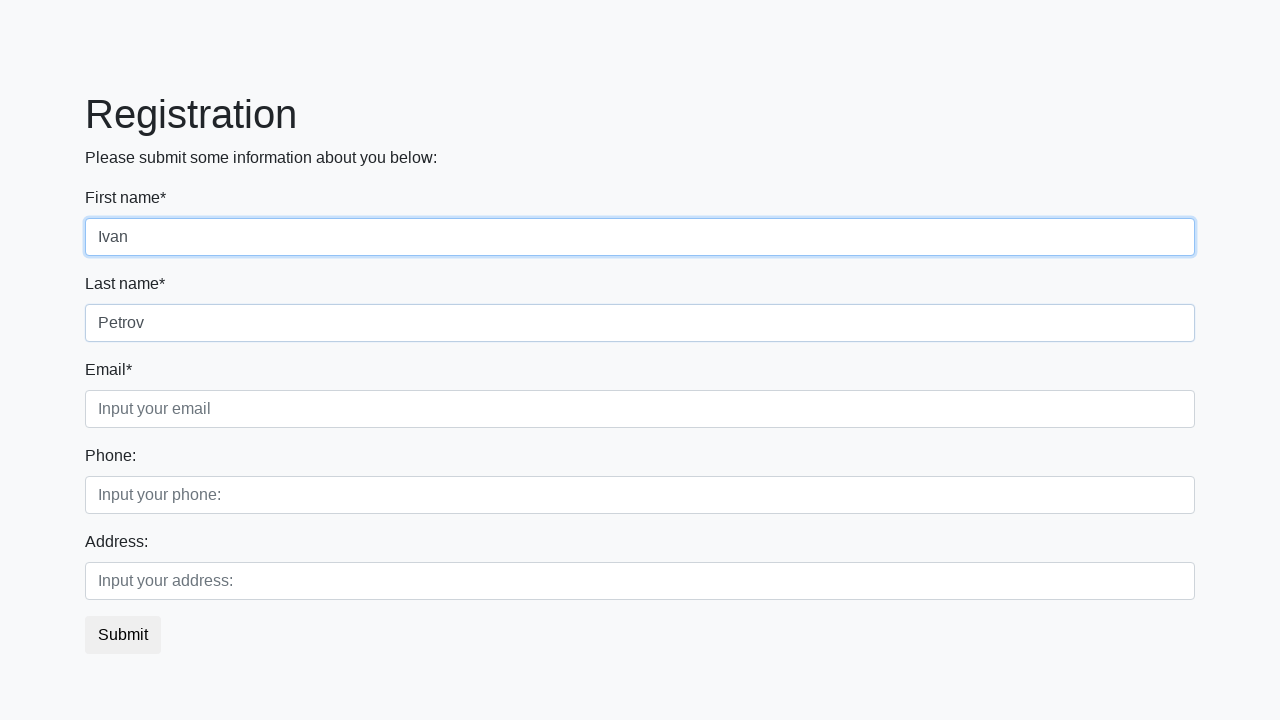

Filled email field with 'Smolensk@mail.tu' on [placeholder='Input your email']
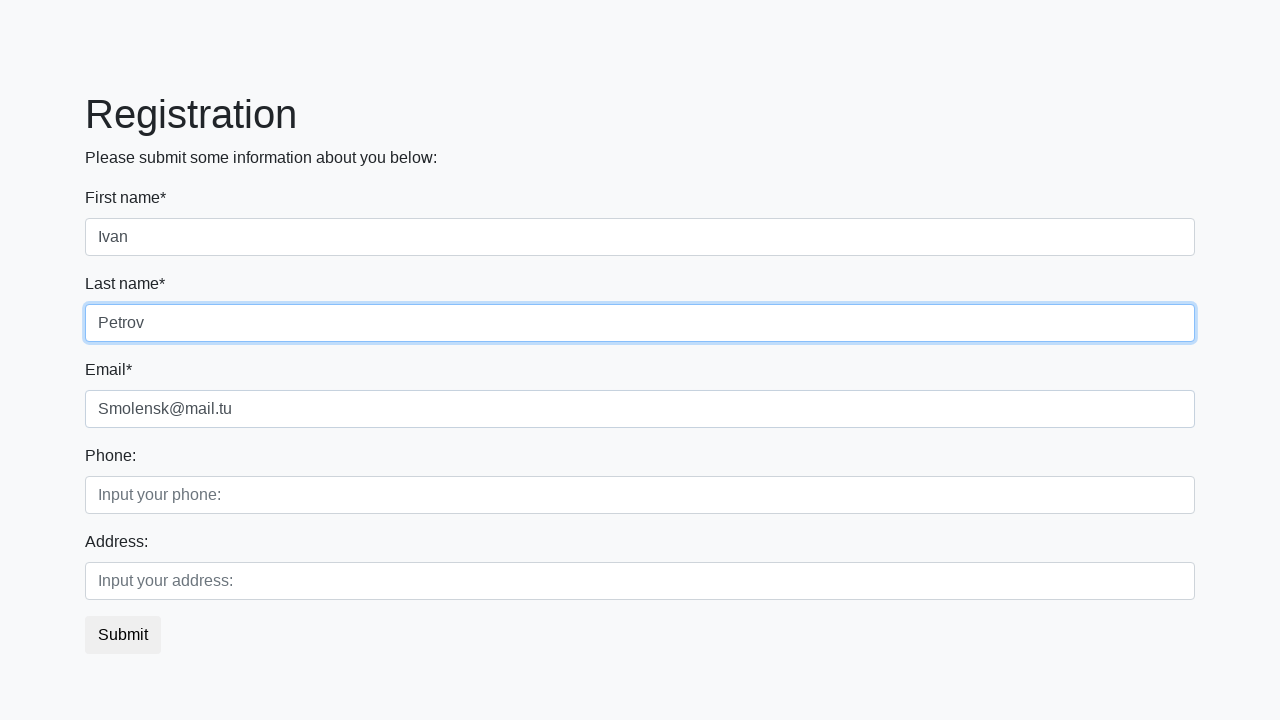

Clicked registration submit button at (123, 635) on button.btn
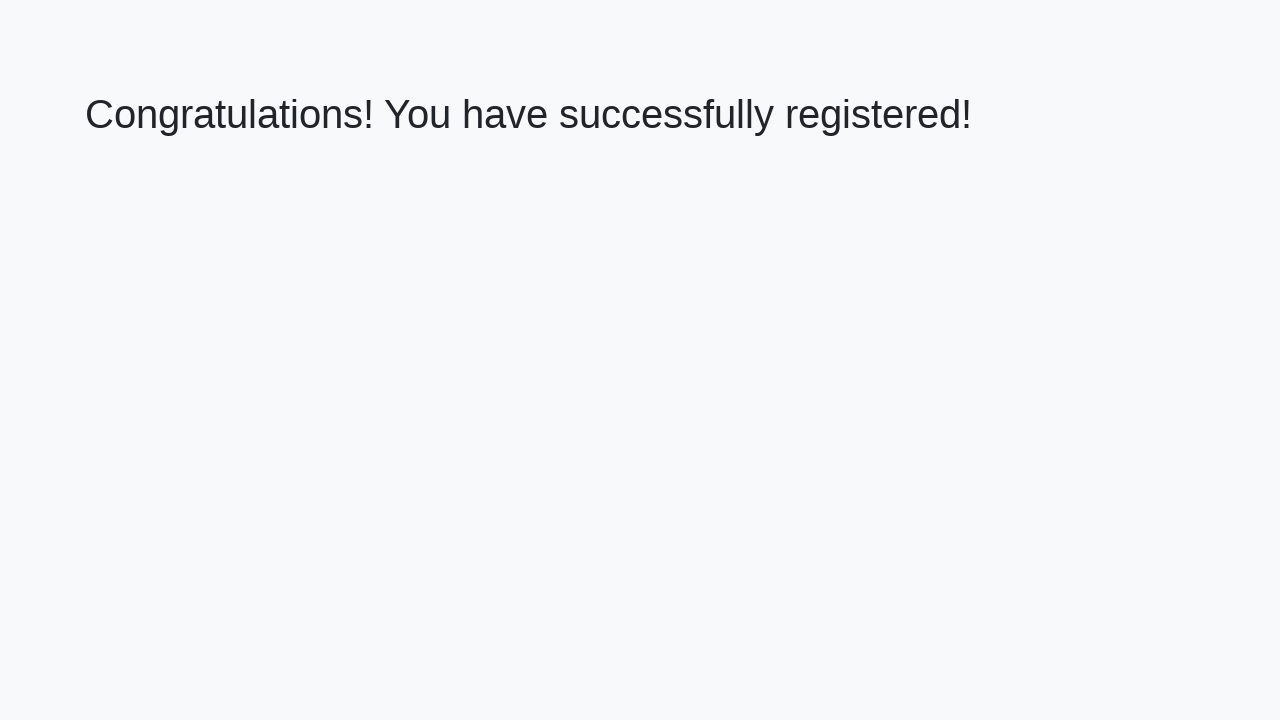

Success message appeared - registration completed
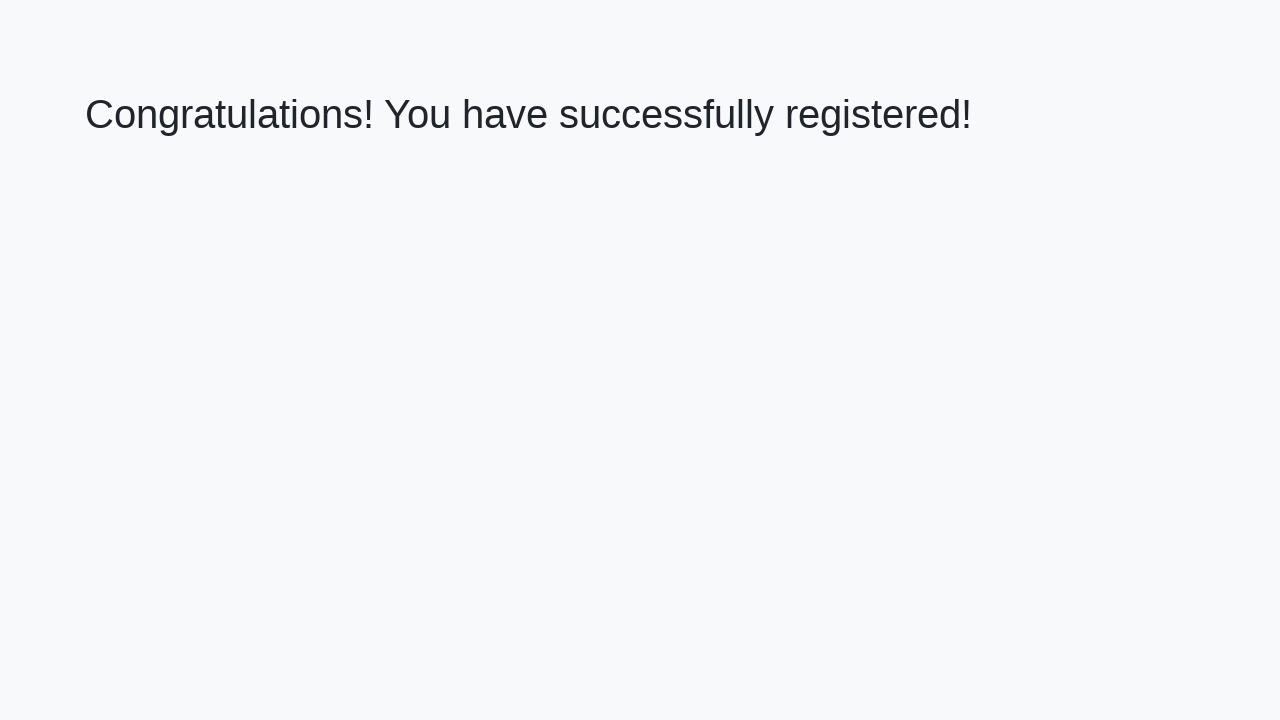

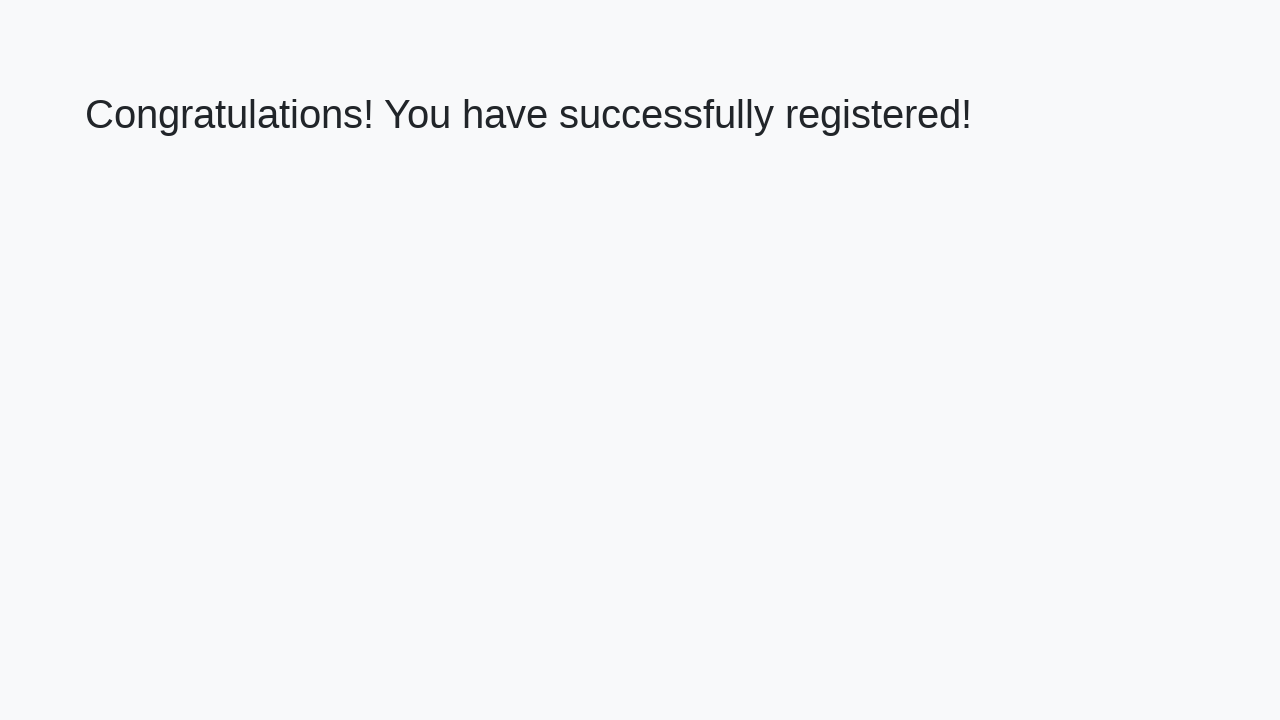